Tests navigation to Careers page via ABOUT dropdown menu

Starting URL: https://www.andreandson.com/

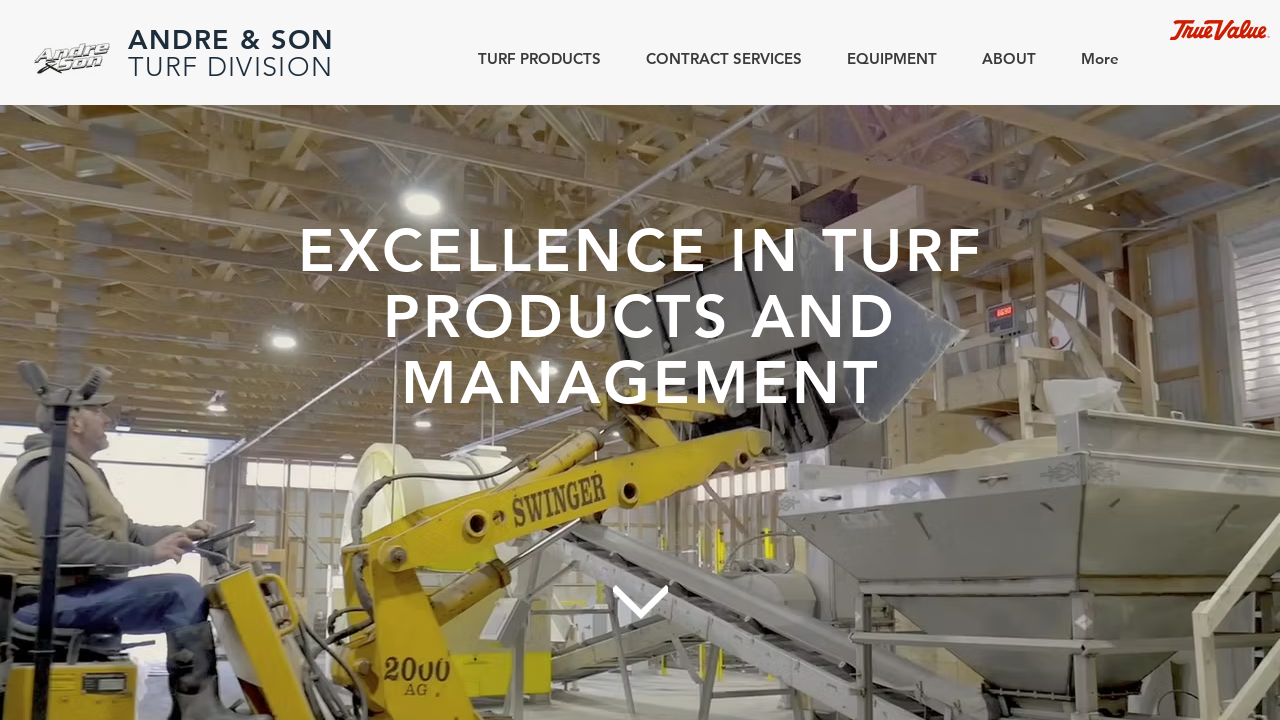

Hovered over ABOUT button to reveal dropdown menu at (1002, 58) on internal:role=button[name="ABOUT"s]
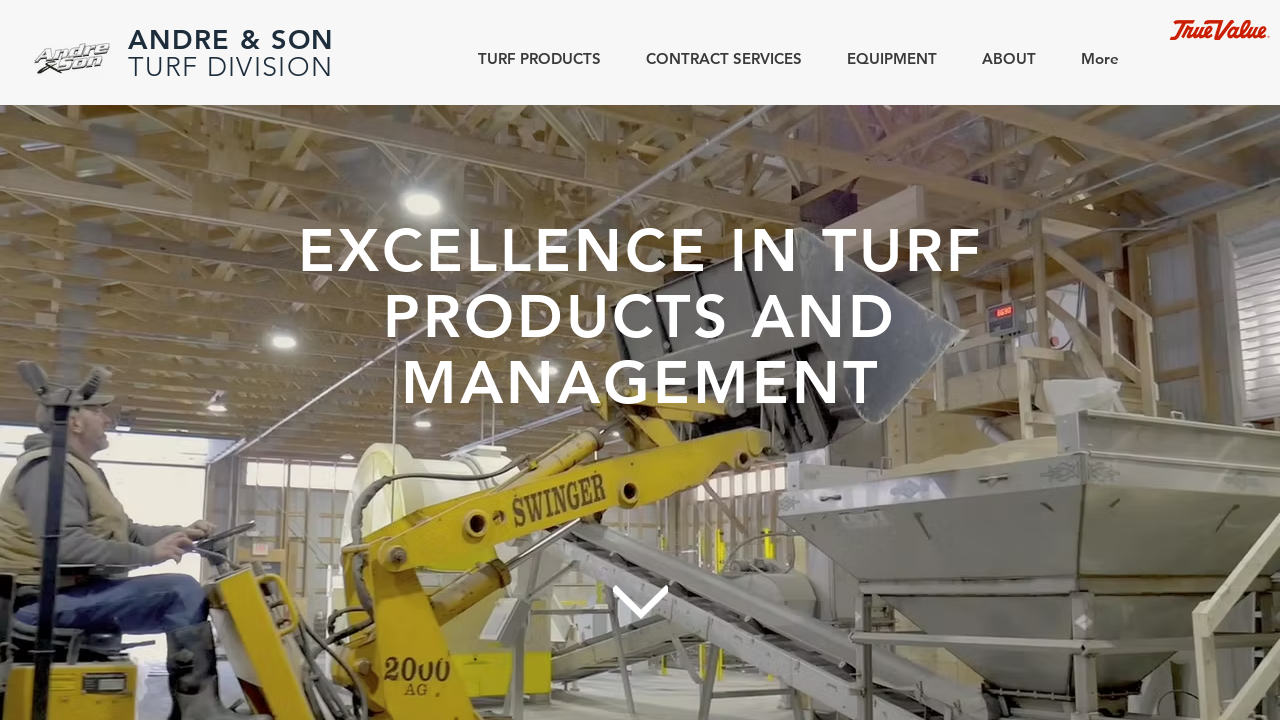

Waited 1 second for dropdown animation
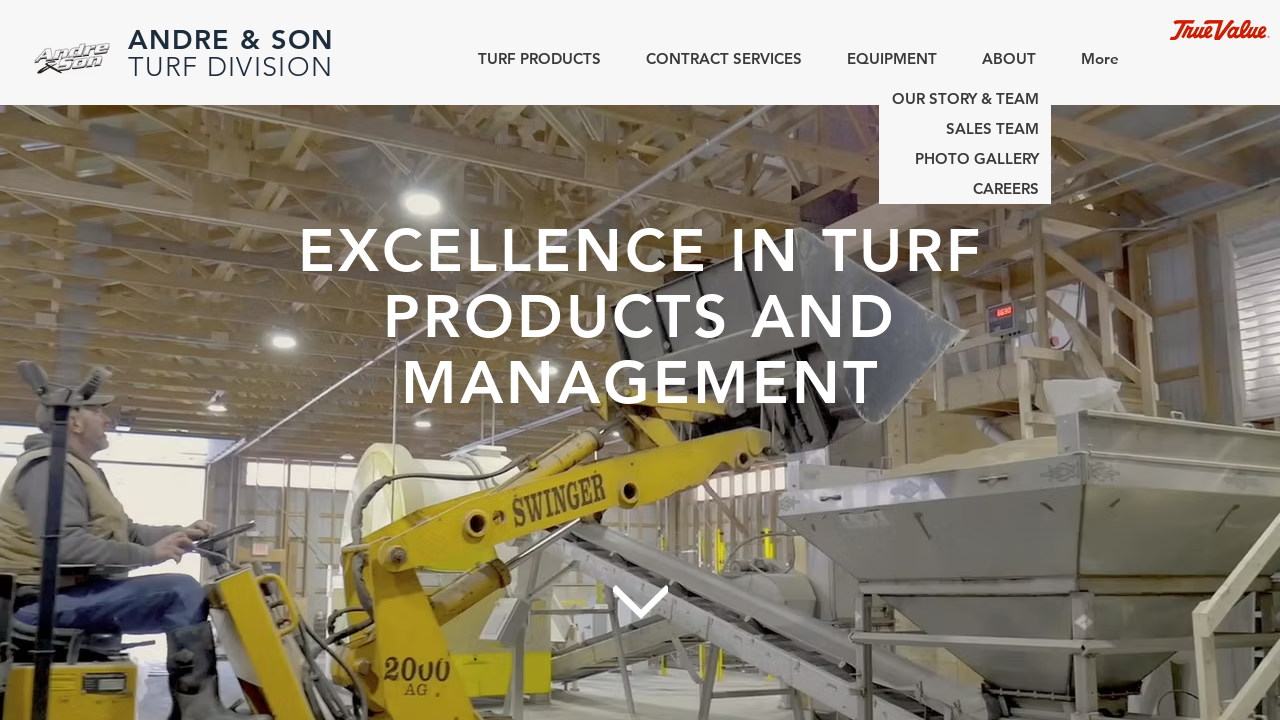

CAREERS link became visible in dropdown
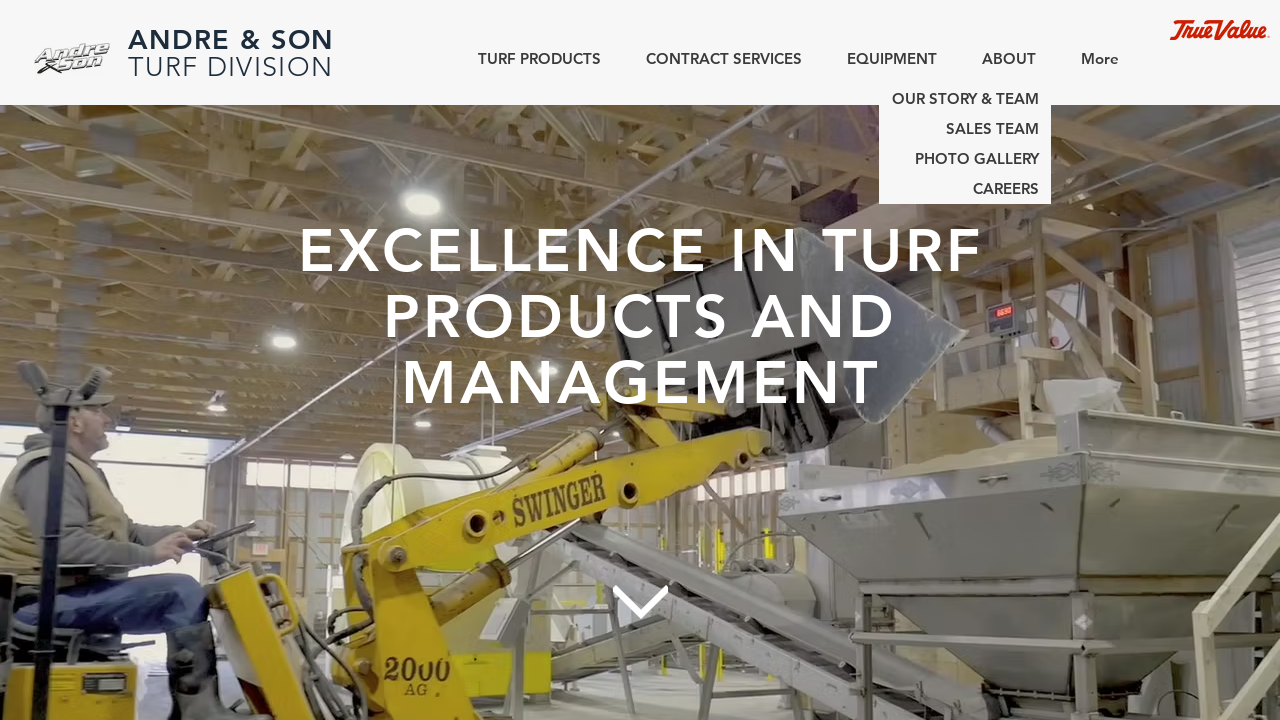

Scrolled CAREERS link into view if needed
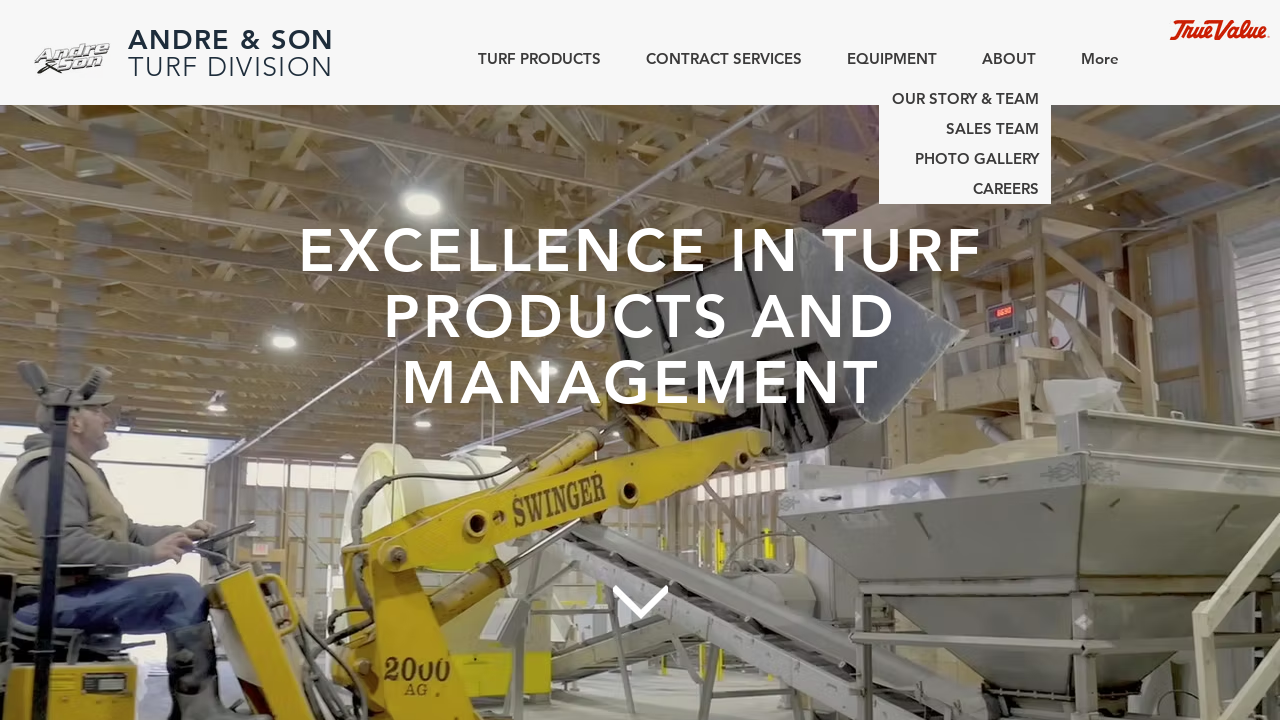

Clicked CAREERS link with force=True at (965, 189) on a:visible >> internal:has-text="CAREERS"i >> nth=0
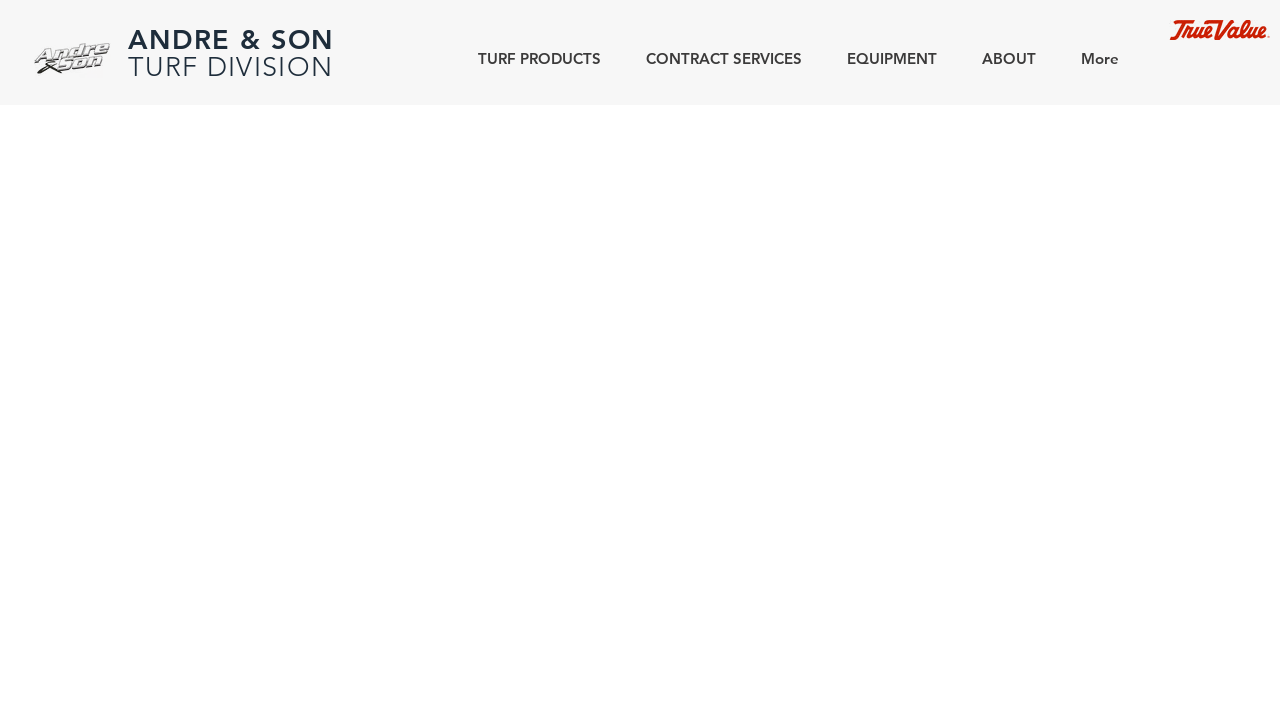

Navigation to Careers page confirmed via URL verification
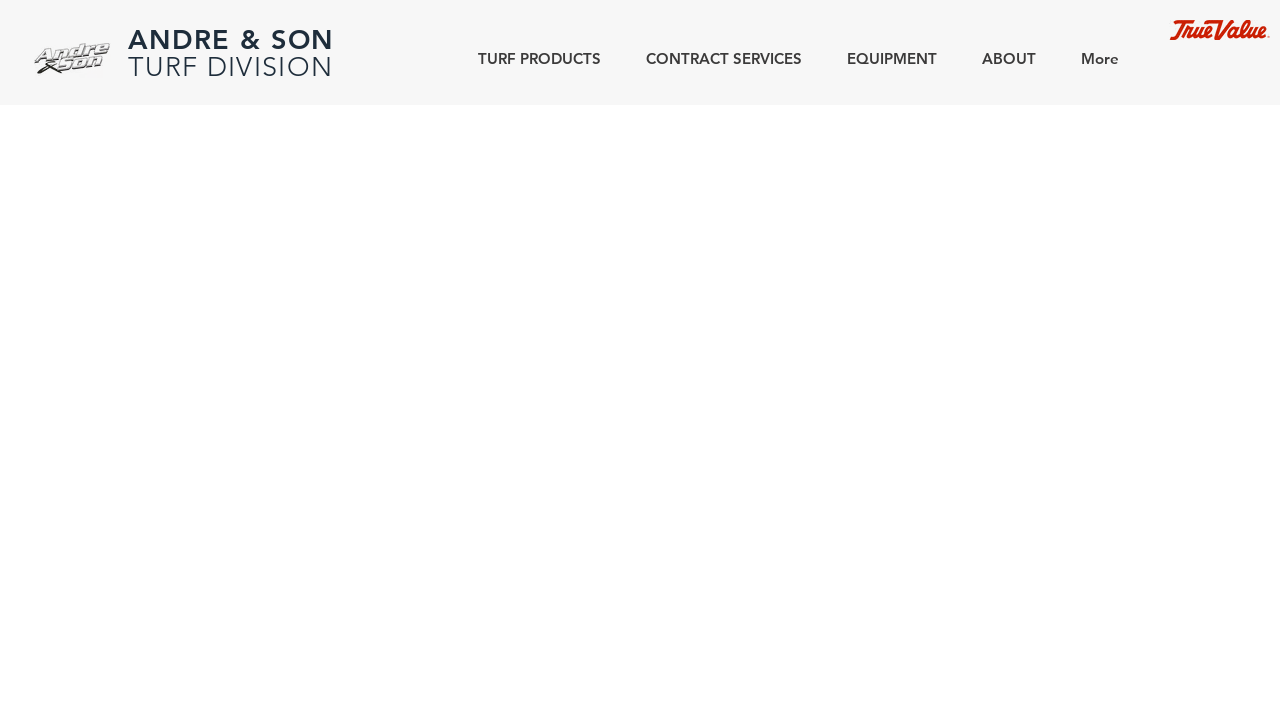

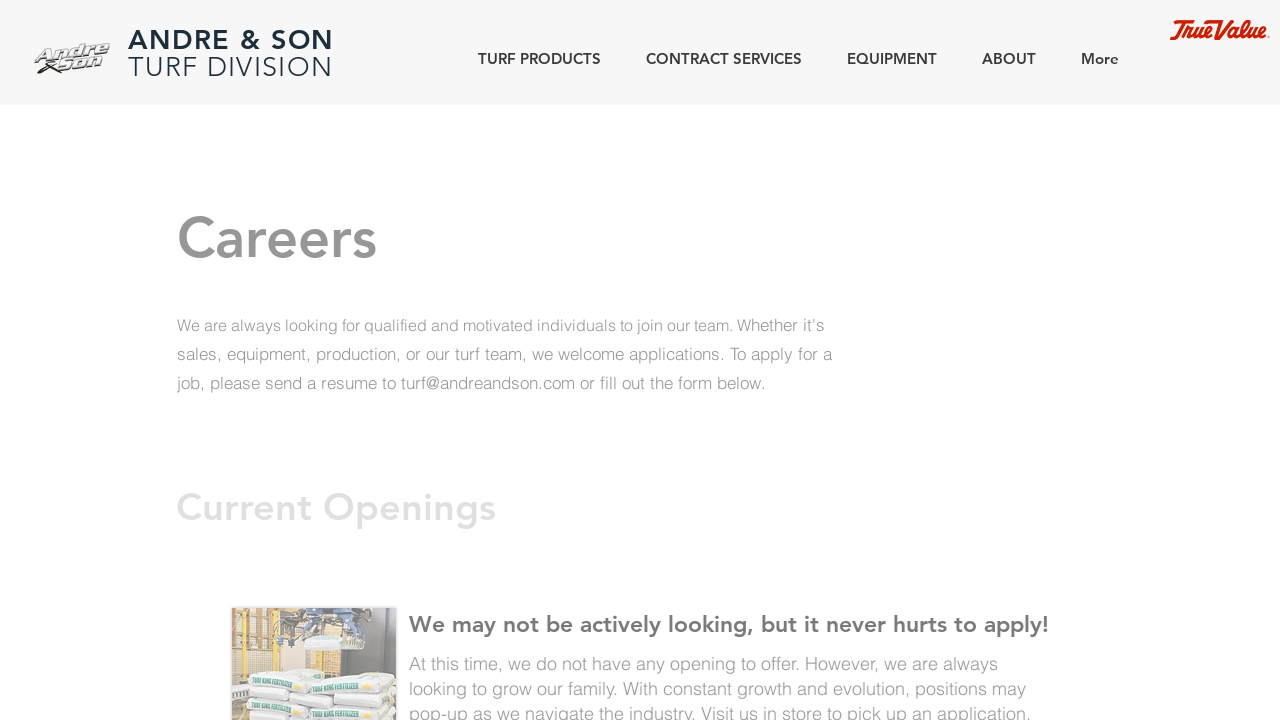